Tests dropdown selection functionality by selecting options using different methods - by visible text, by index, and by value

Starting URL: https://www.letskodeit.com/practice

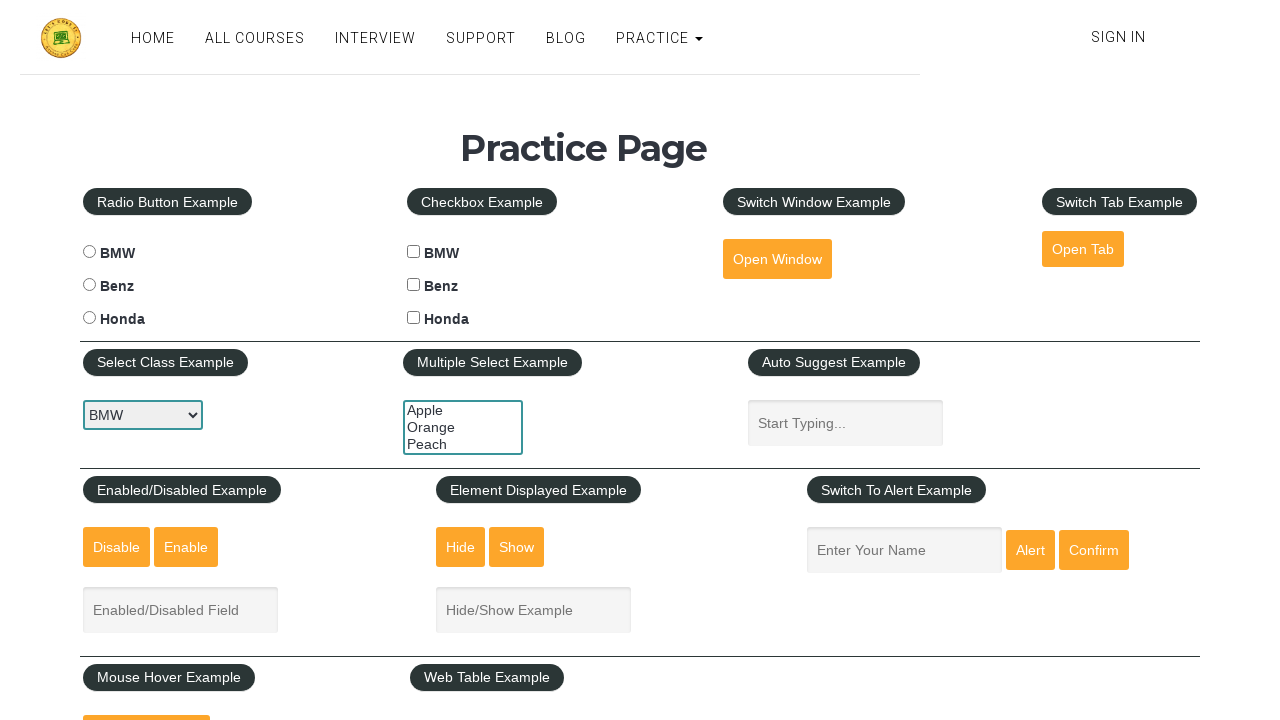

Located the car select dropdown element
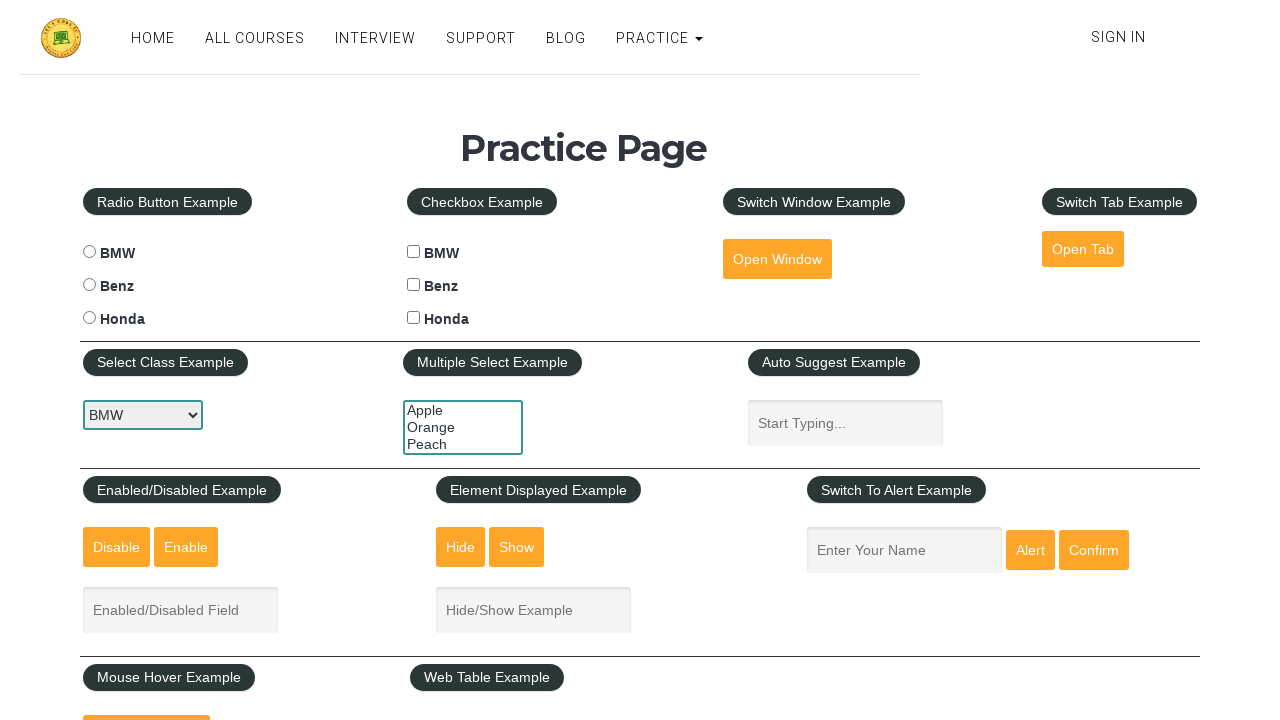

Selected 'Honda' from dropdown by visible text on #carselect
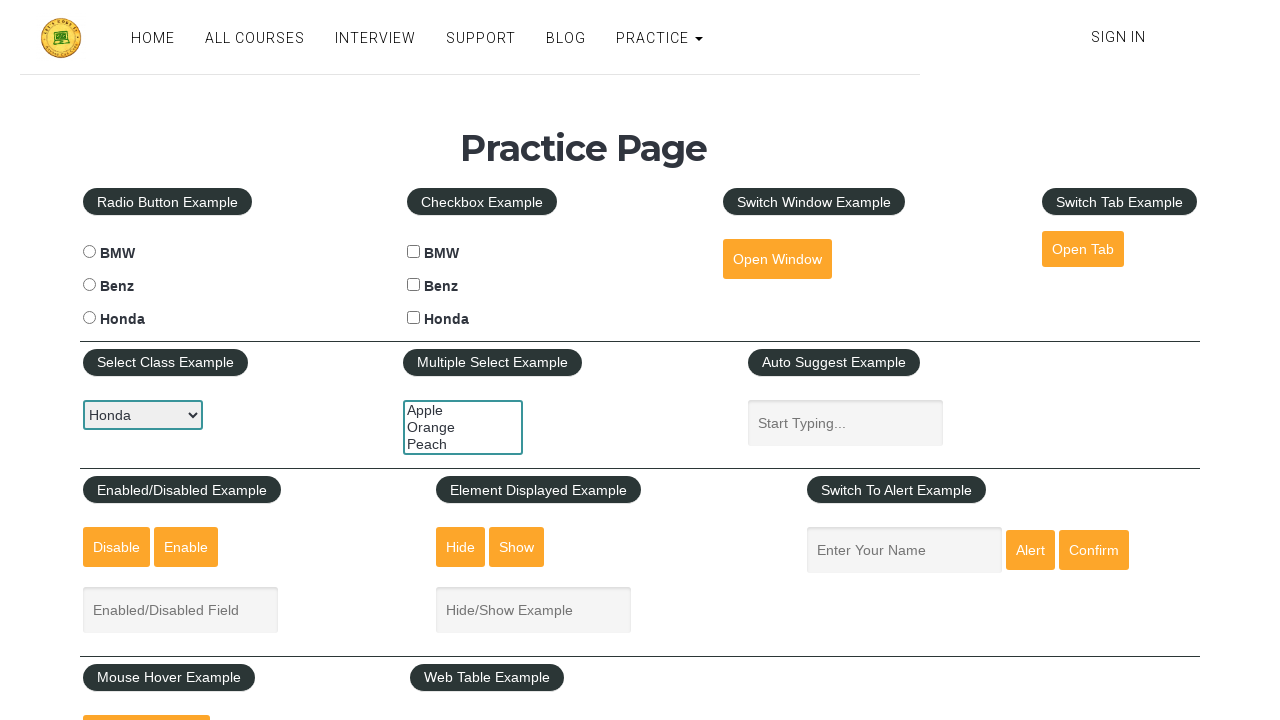

Selected first option in dropdown by index on #carselect
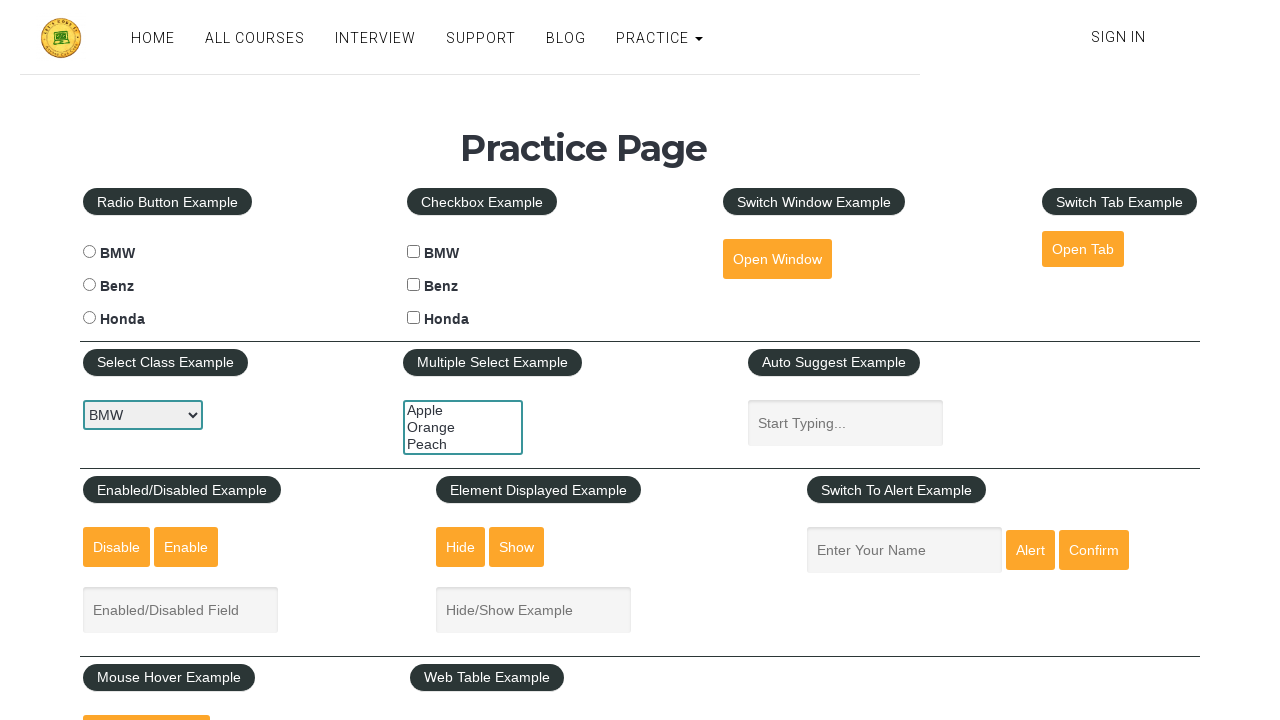

Selected 'benz' from dropdown by value attribute on #carselect
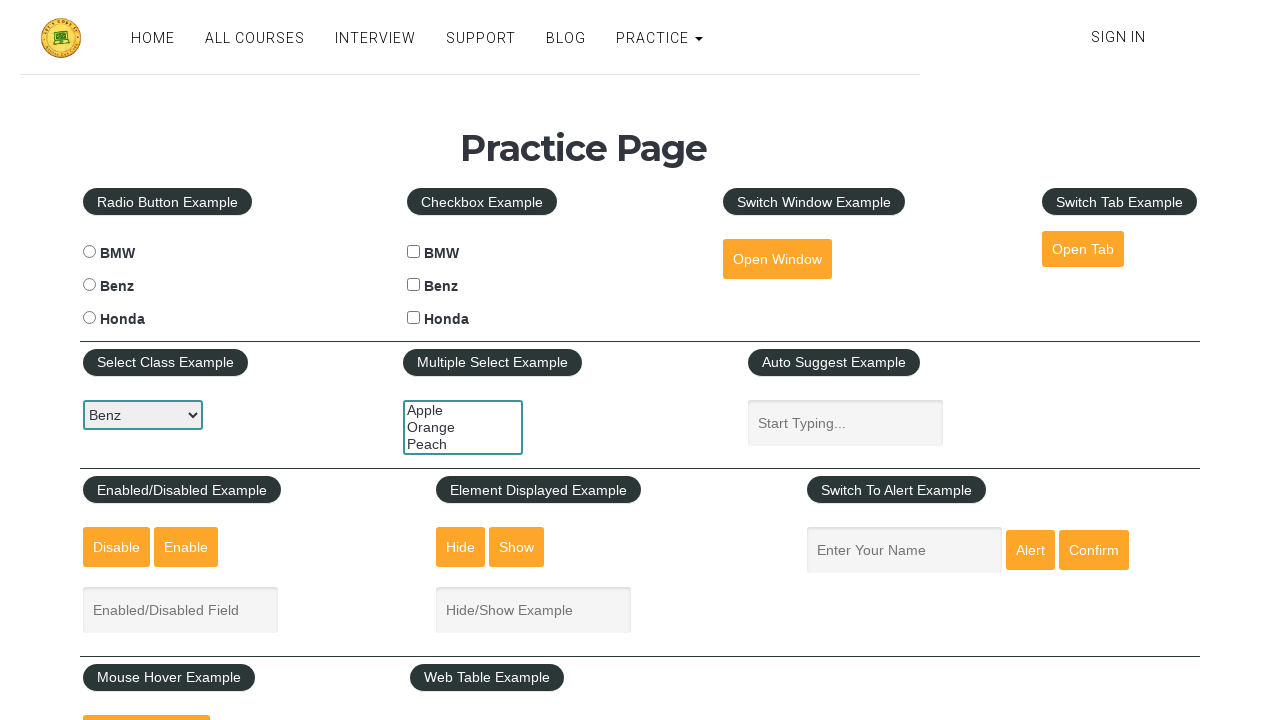

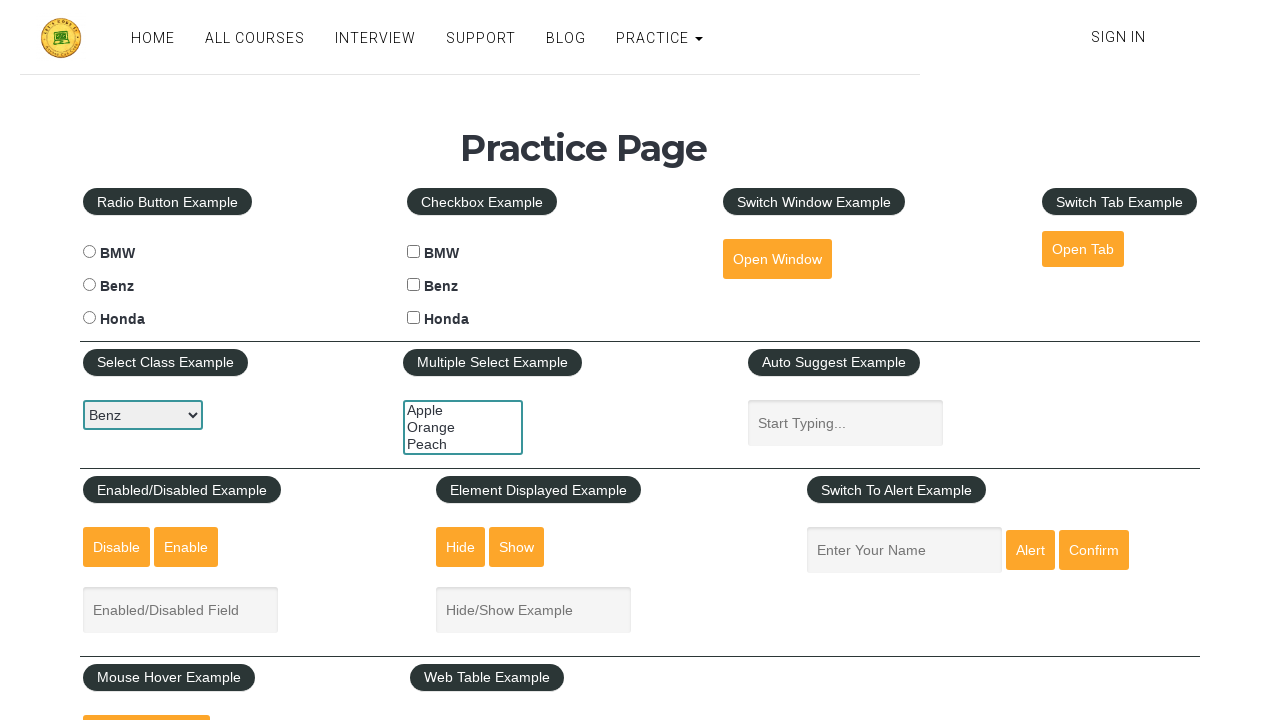